Tests a simple form by filling in first name, last name, city, and country fields using different selector strategies, then clicks the submit button.

Starting URL: http://suninjuly.github.io/simple_form_find_task.html

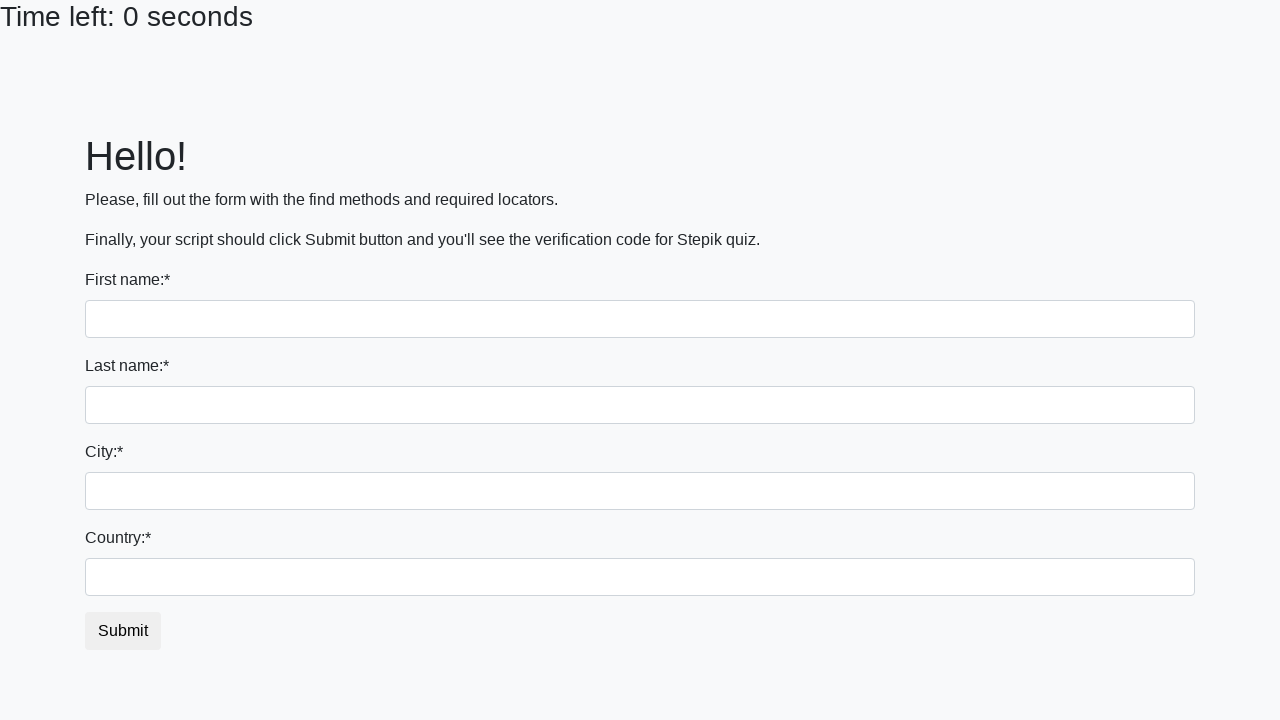

Filled first name field with 'Ivan' on input
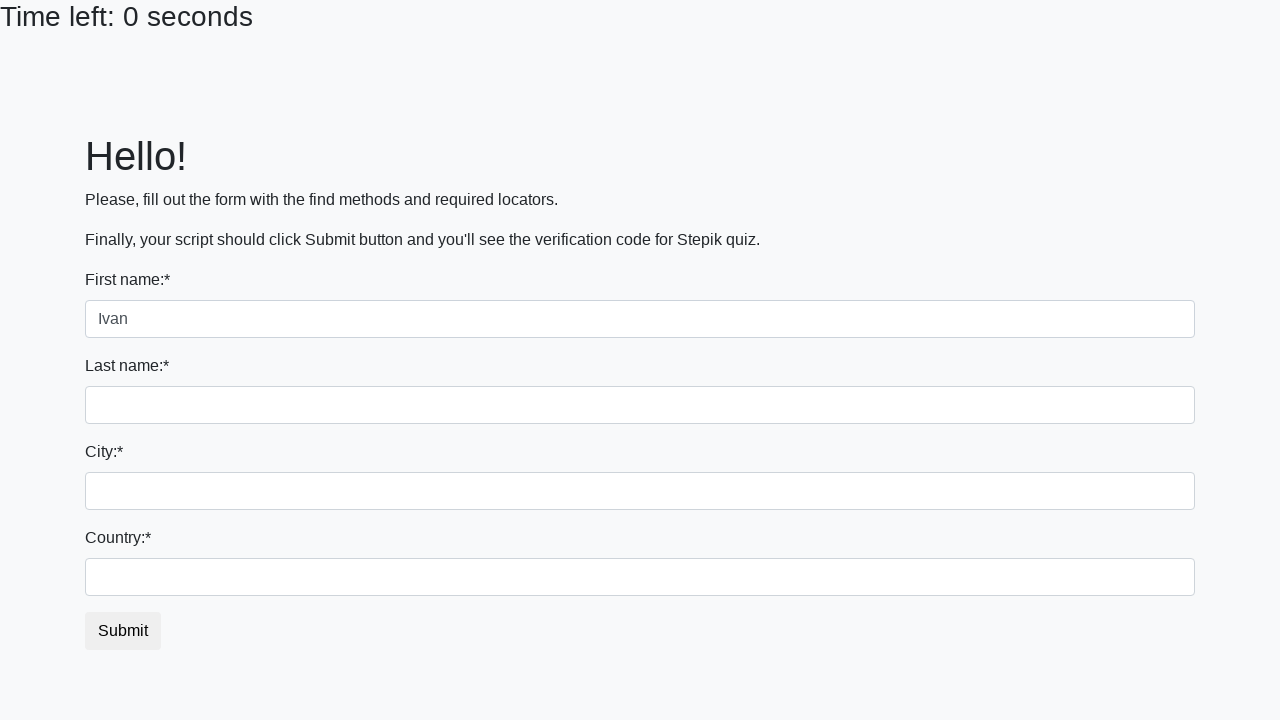

Filled last name field with 'Petrov' on input[name='last_name']
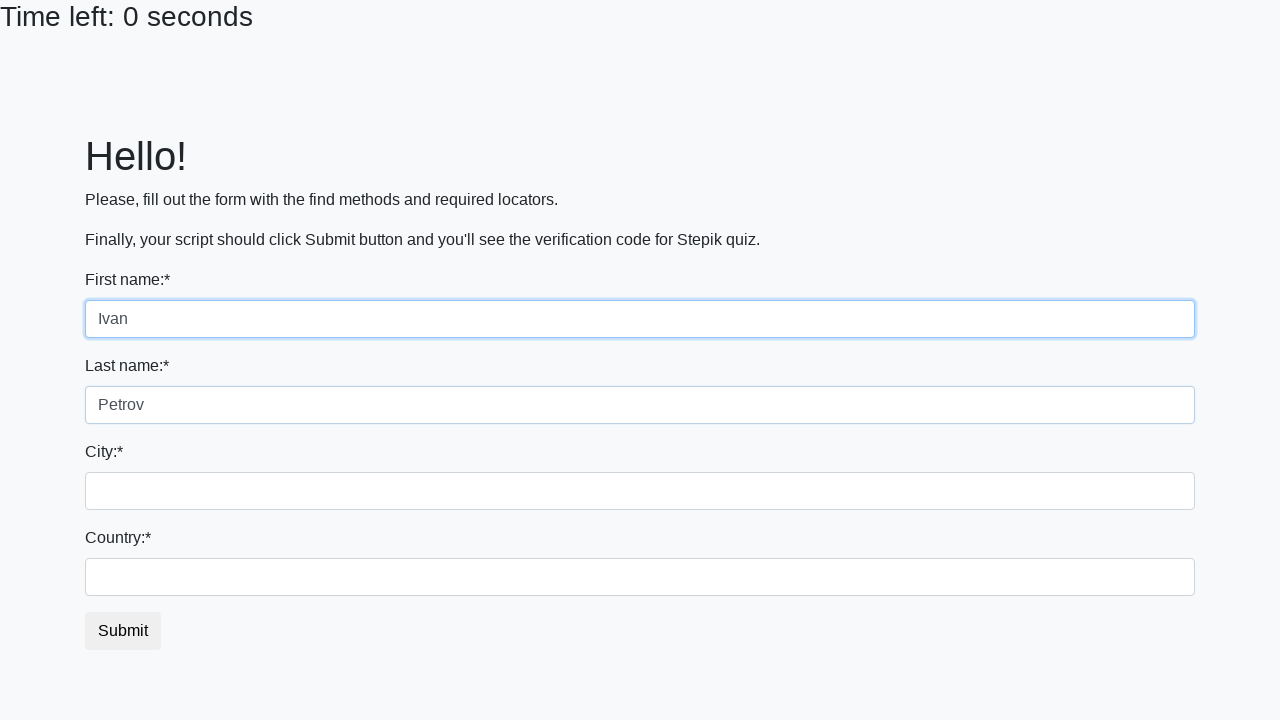

Filled city field with 'Smolensk' on .city
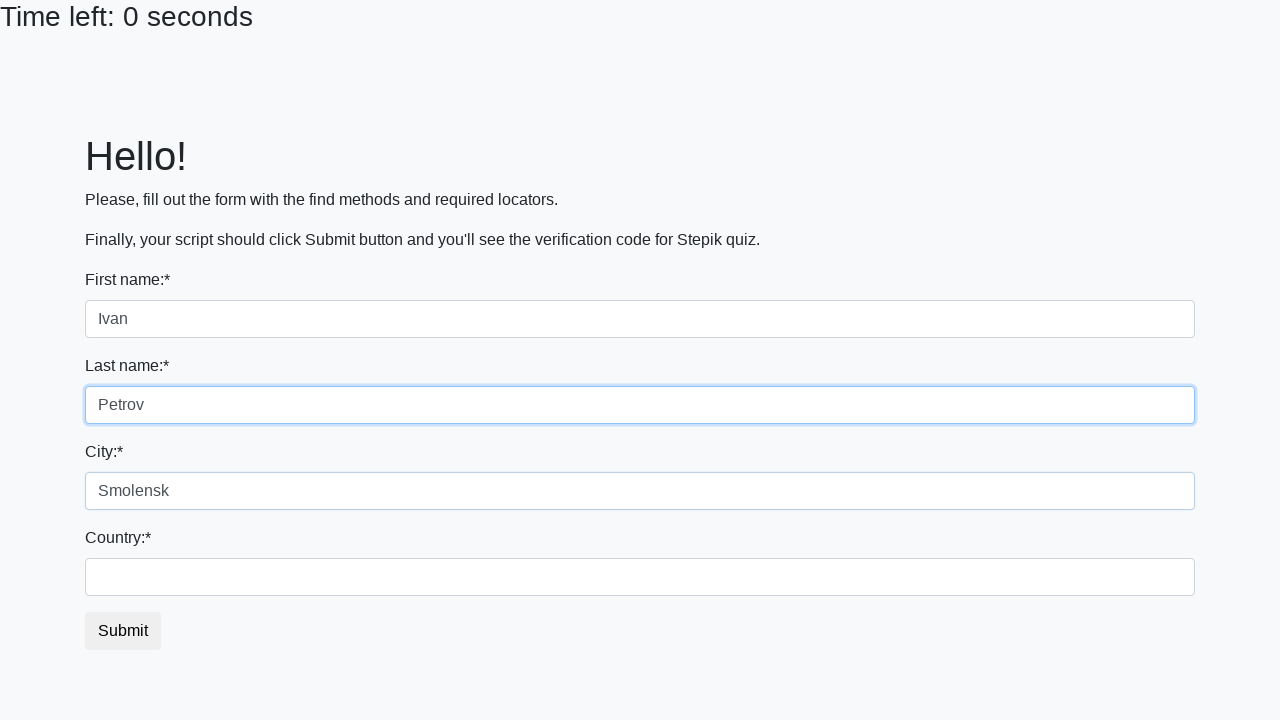

Filled country field with 'Russia' on #country
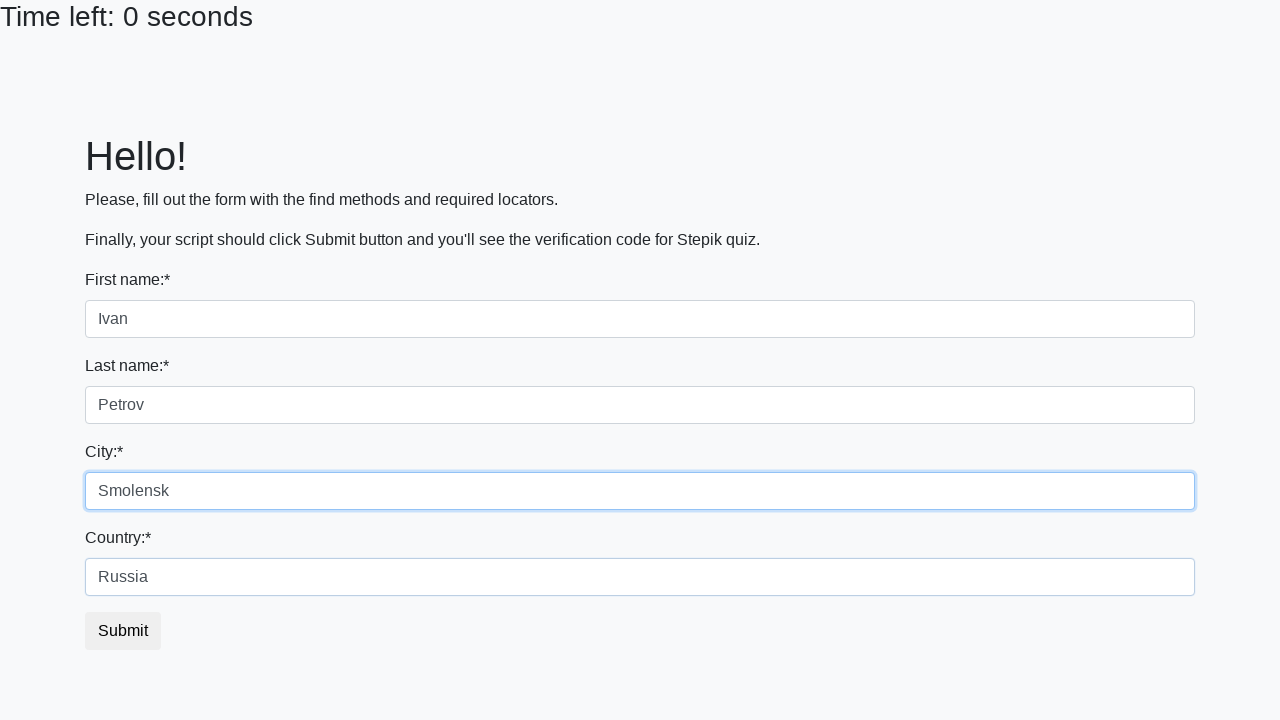

Clicked submit button to complete the form at (123, 631) on button.btn
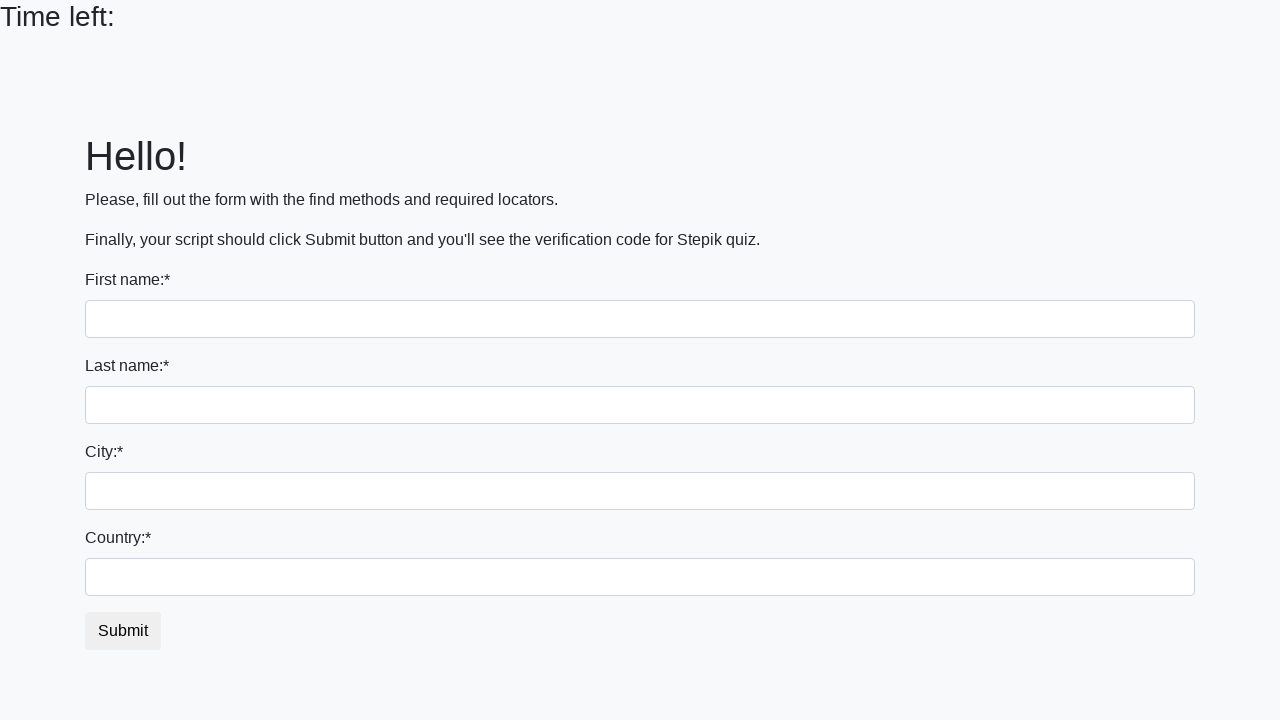

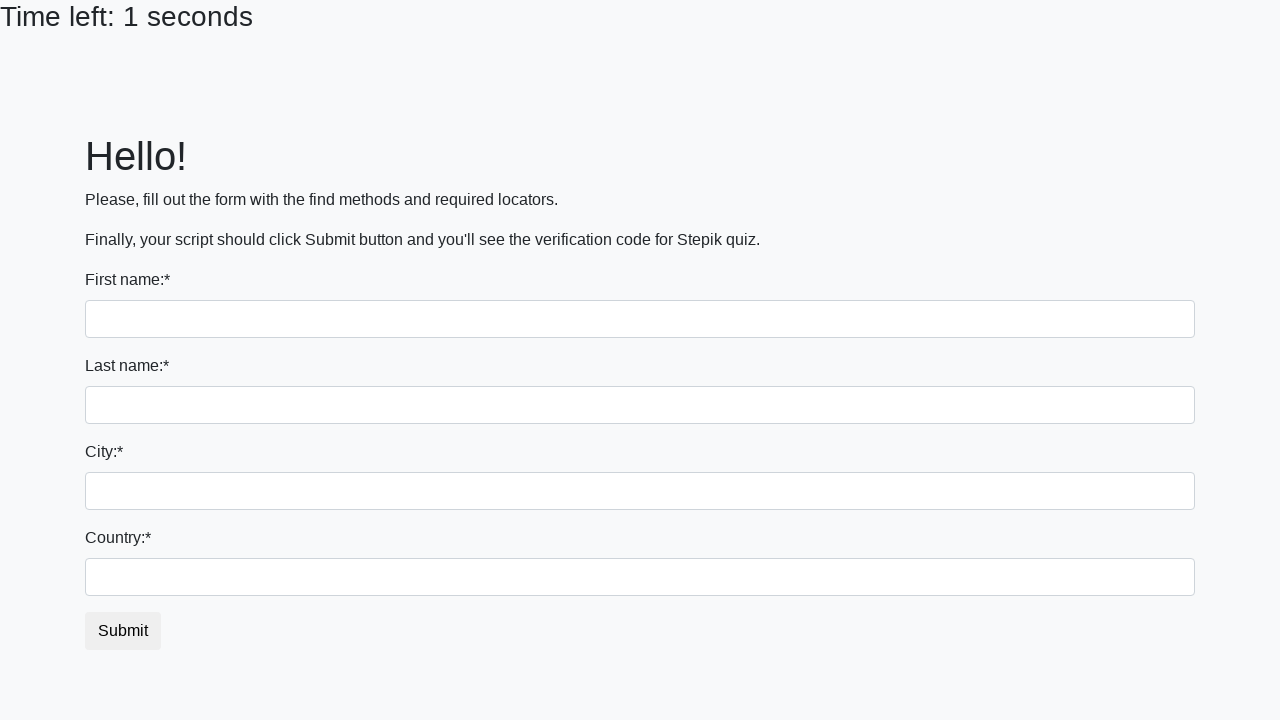